Tests tab/link functionality by extracting the href from an "Open Tab" link element and navigating to that URL

Starting URL: https://www.rahulshettyacademy.com/AutomationPractice/

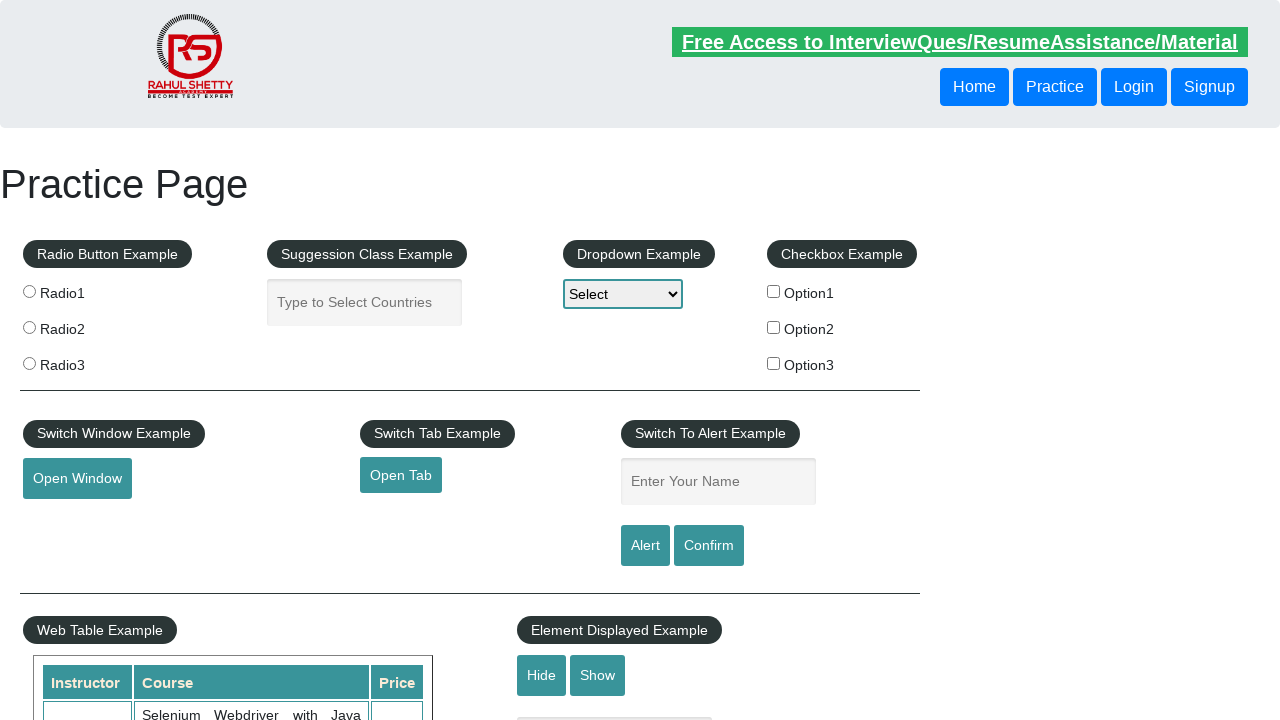

Located the 'Open Tab' link element
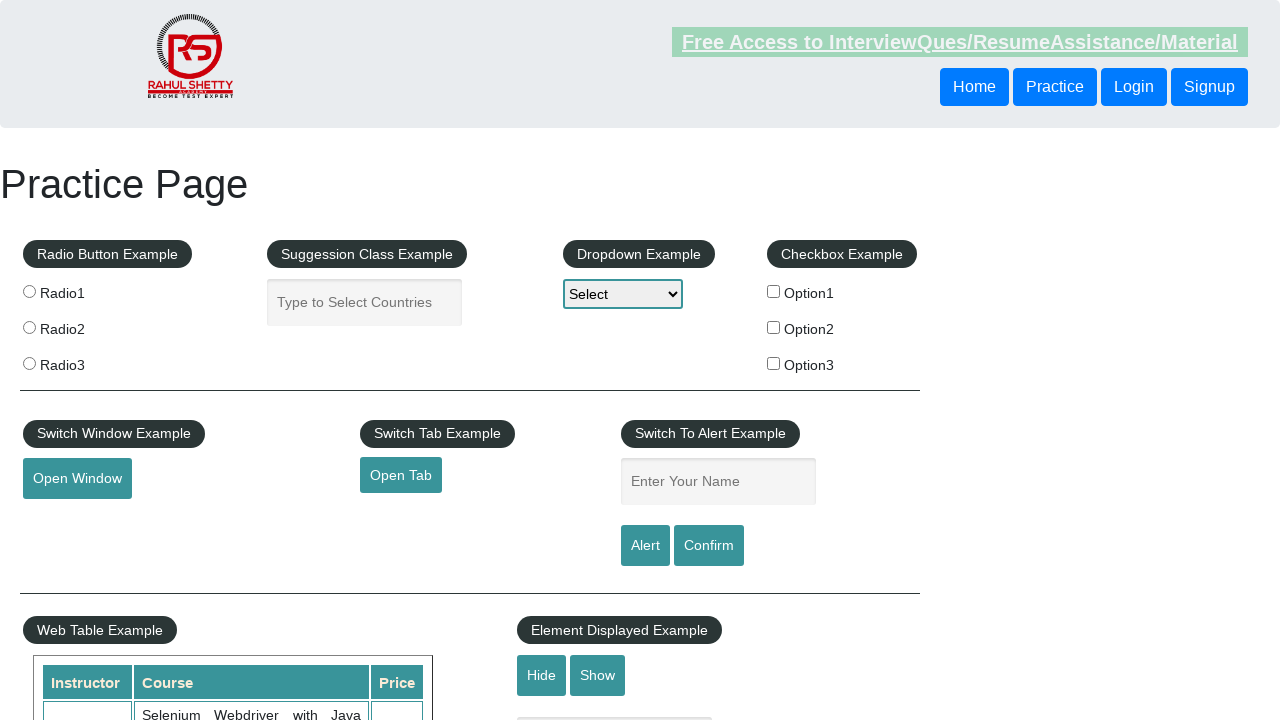

Extracted URL from href attribute: https://www.qaclickacademy.com
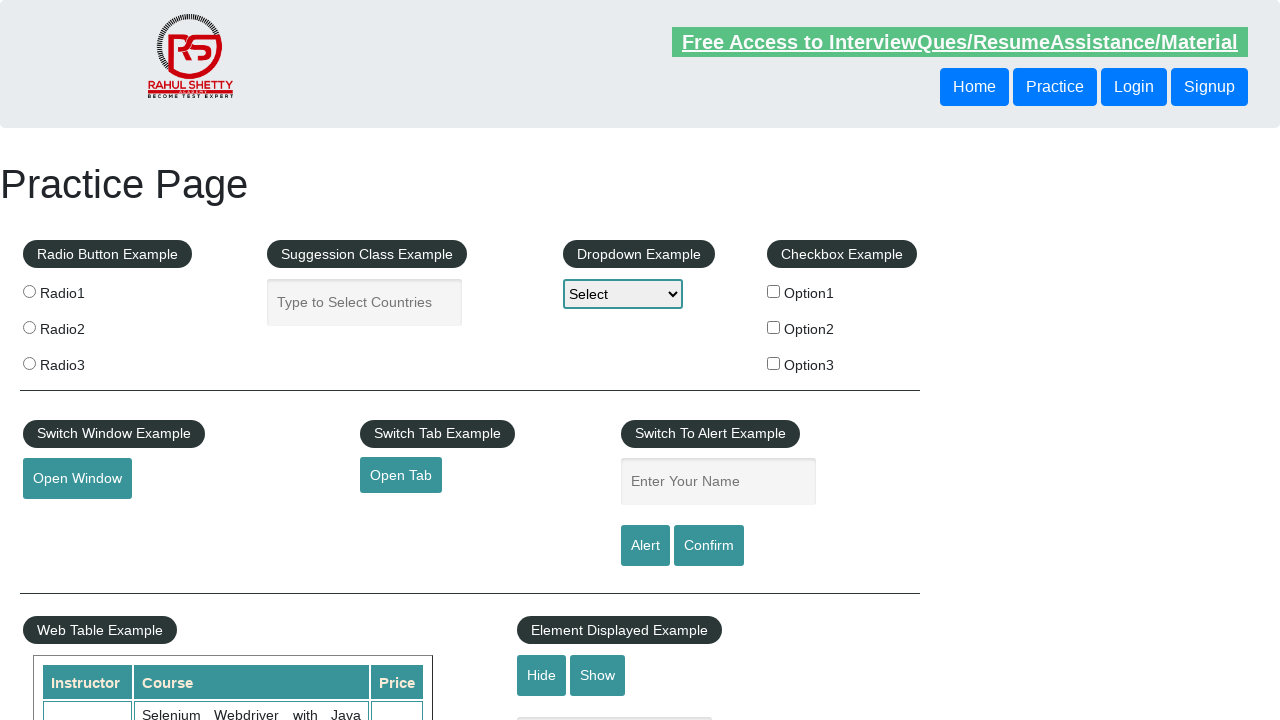

Navigated to extracted URL: https://www.qaclickacademy.com
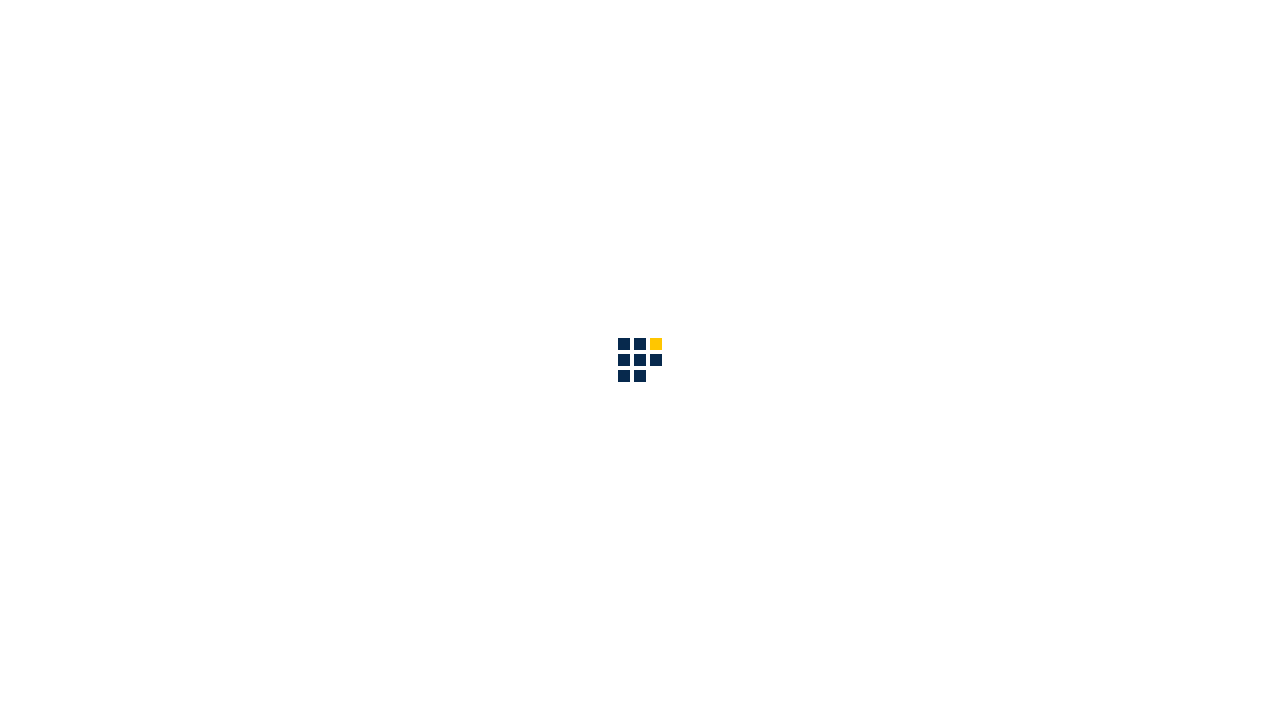

Waited for page to load with domcontentloaded state
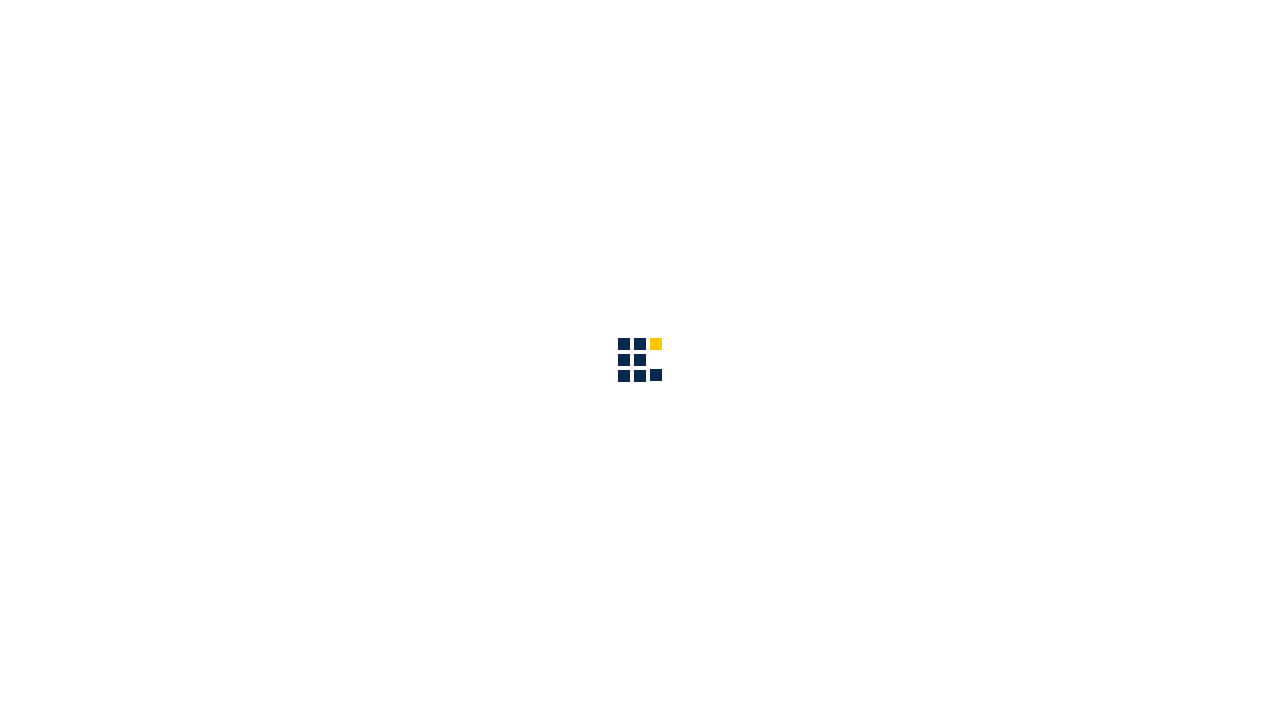

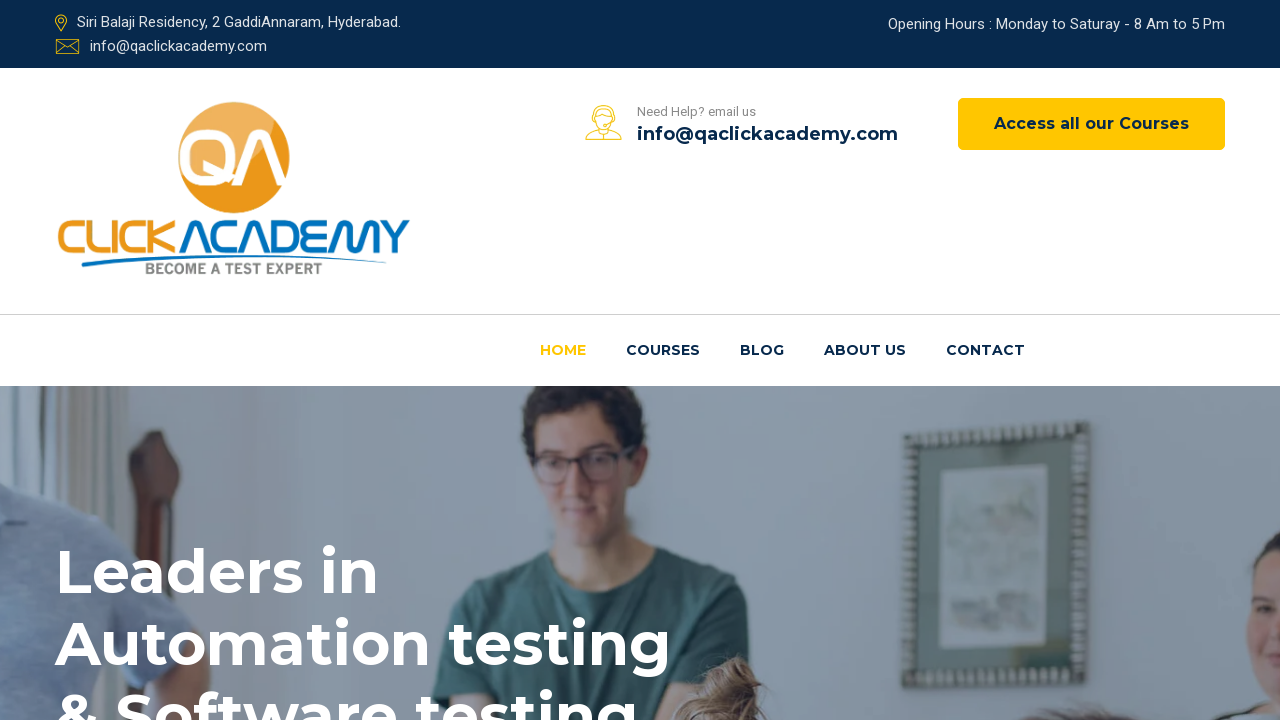